Tests radio button selection functionality by selecting a radio button by value and verifying it is selected

Starting URL: http://selenium-cucumber.github.io/

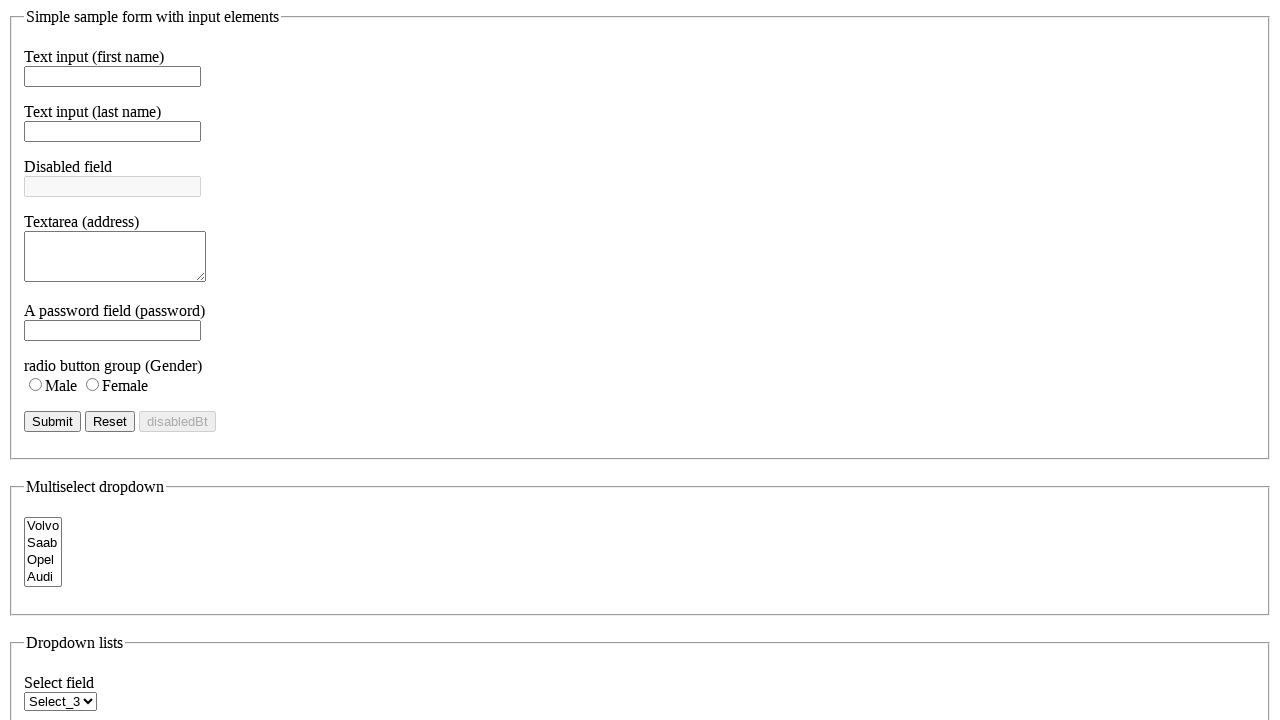

Selected 'Female' radio button from gender group at (92, 384) on input[name='radio_gender'][value='F']
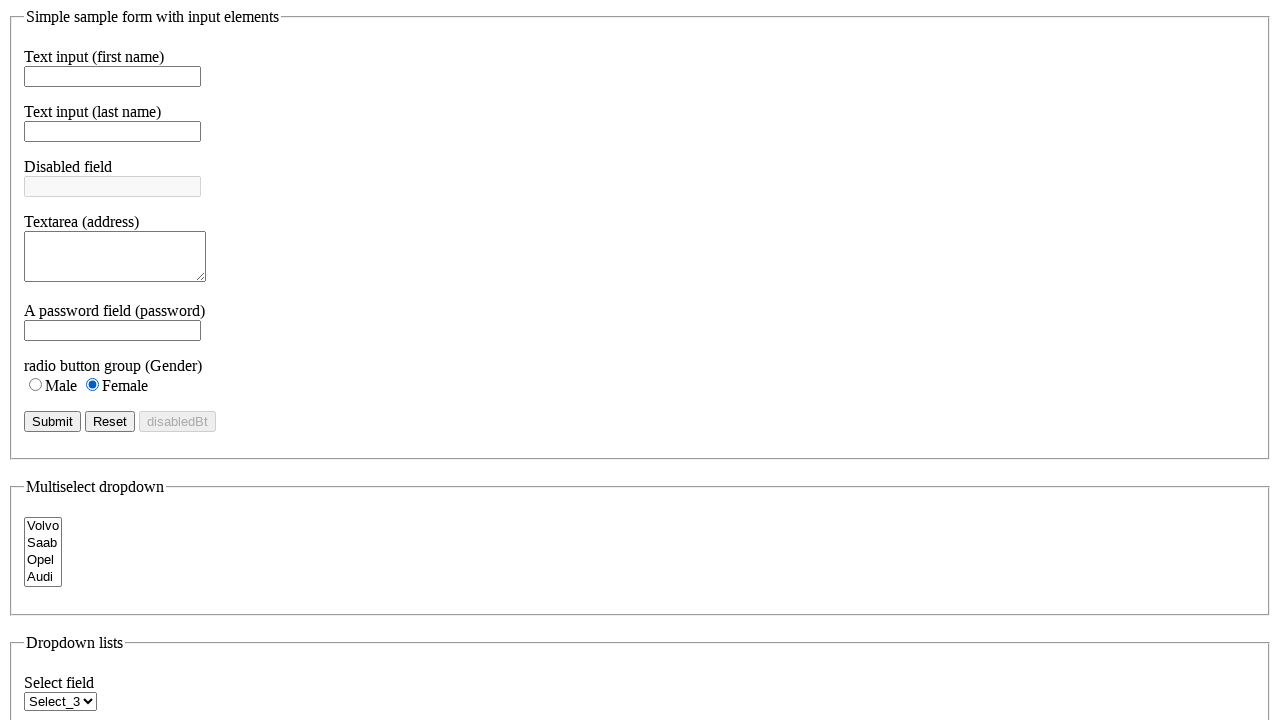

Waited for Female radio button element to be ready
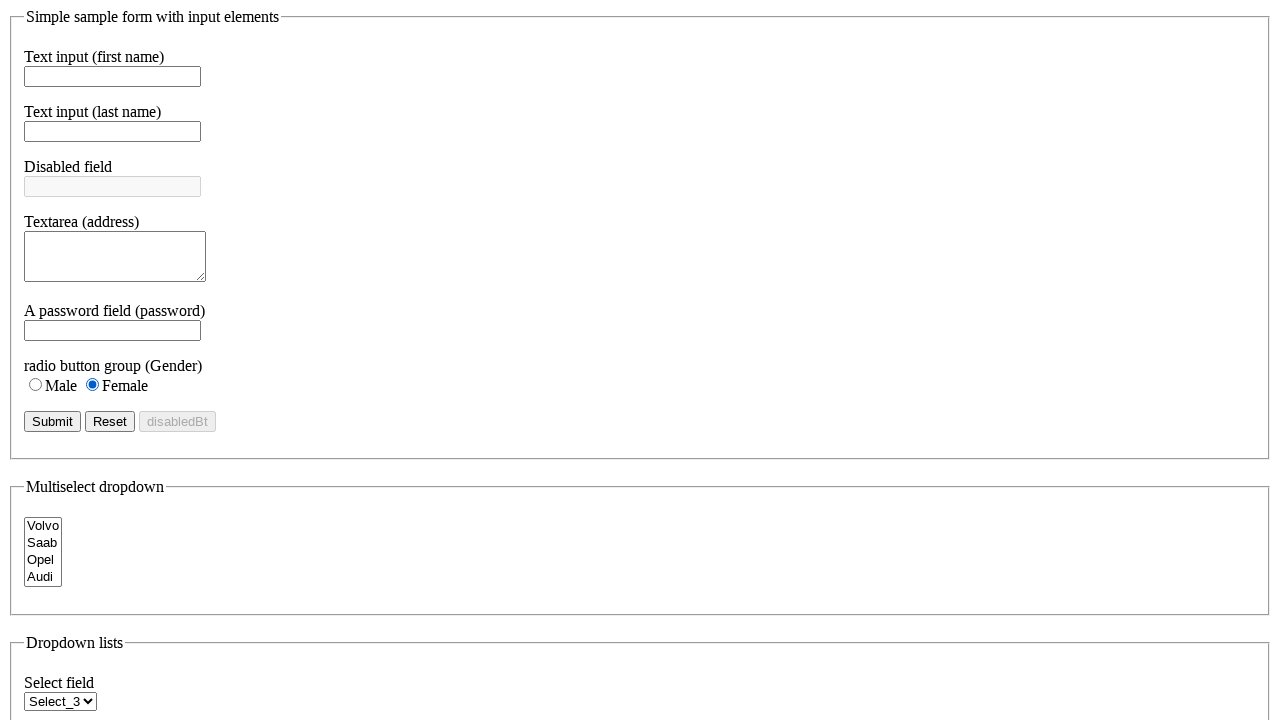

Verified that Female radio button is checked
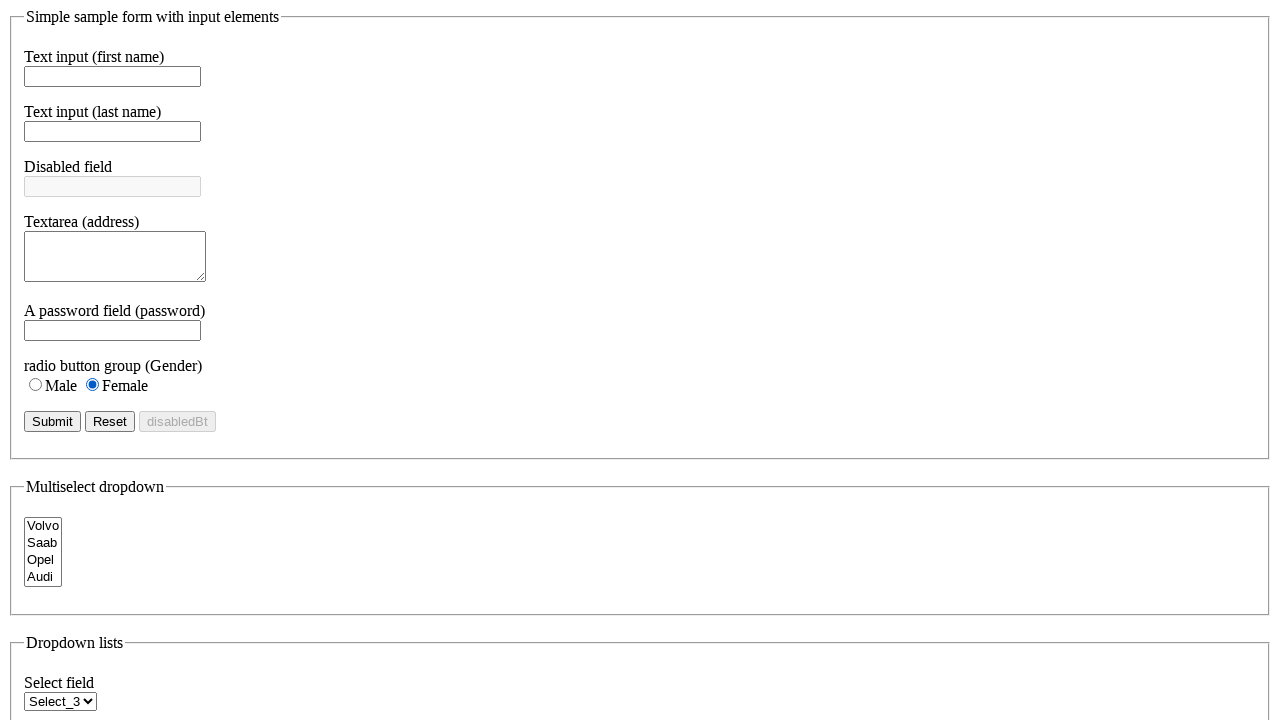

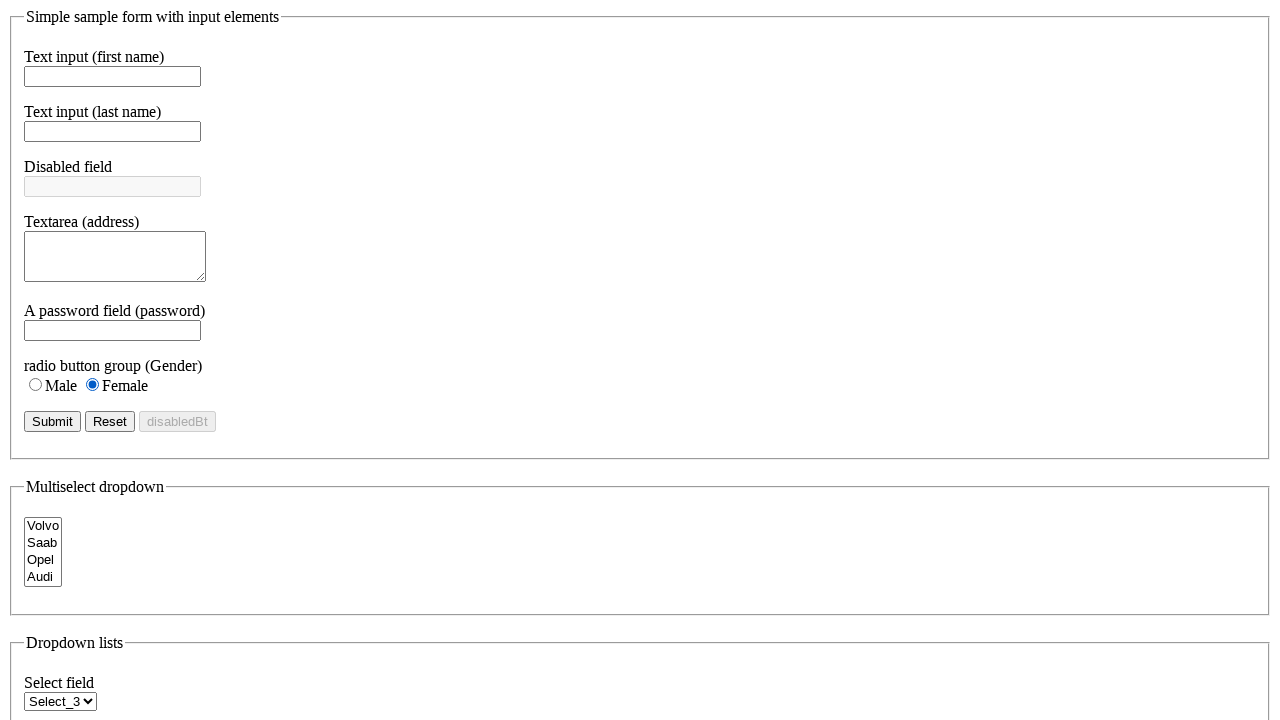